Tests a data types form by filling in all fields except zip code, submitting the form, and verifying that the zip code field shows an error state while all other filled fields show success state.

Starting URL: https://bonigarcia.dev/selenium-webdriver-java/data-types.html

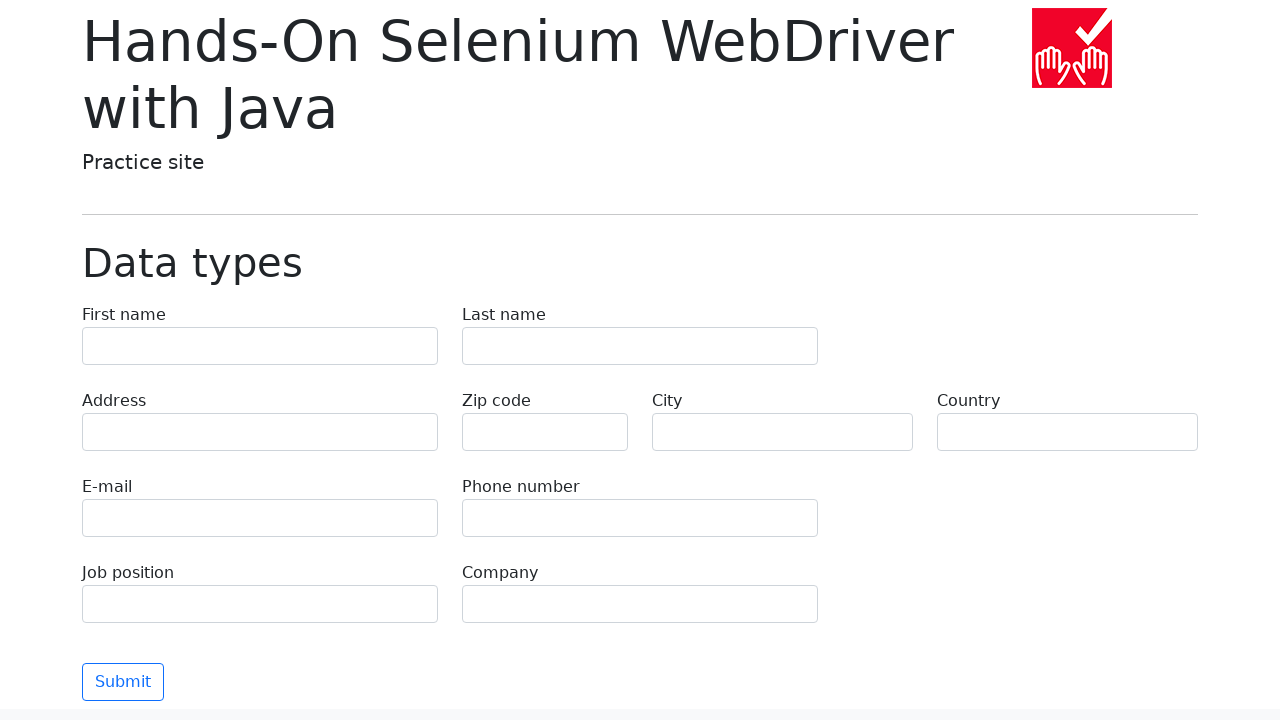

Filled first name field with 'Иван' on input[name='first-name']
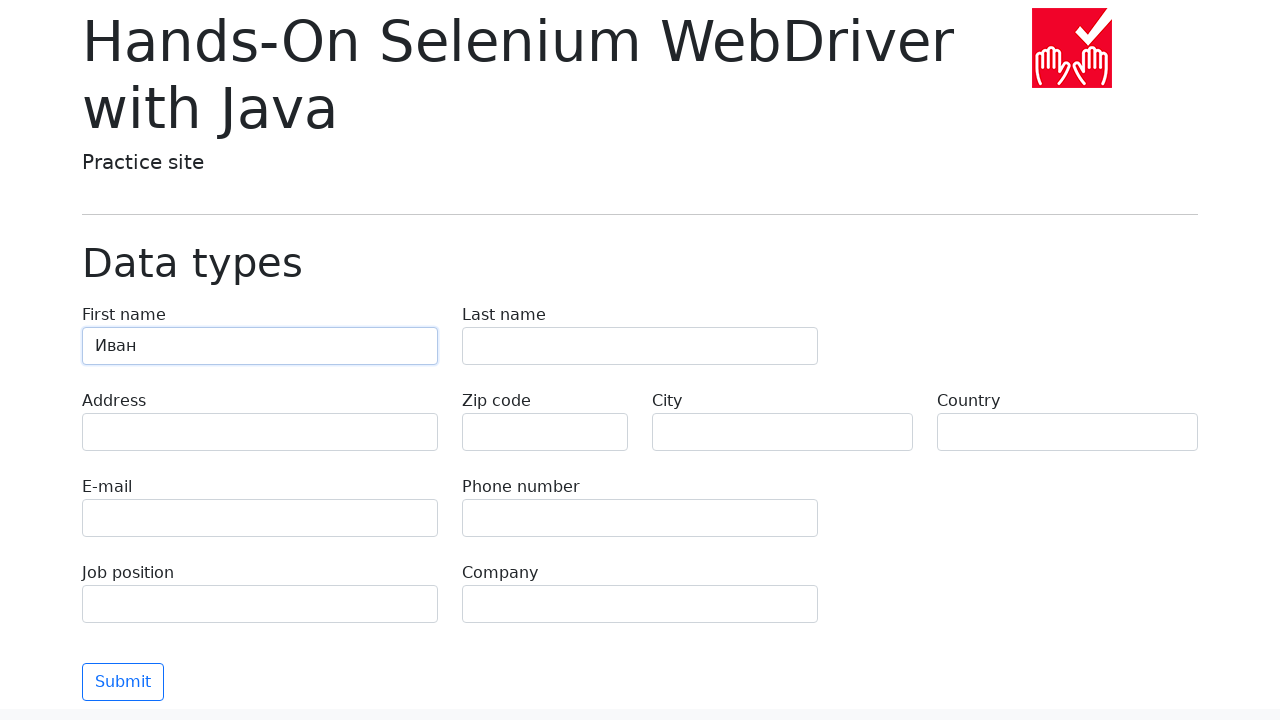

Filled last name field with 'Петров' on input[name='last-name']
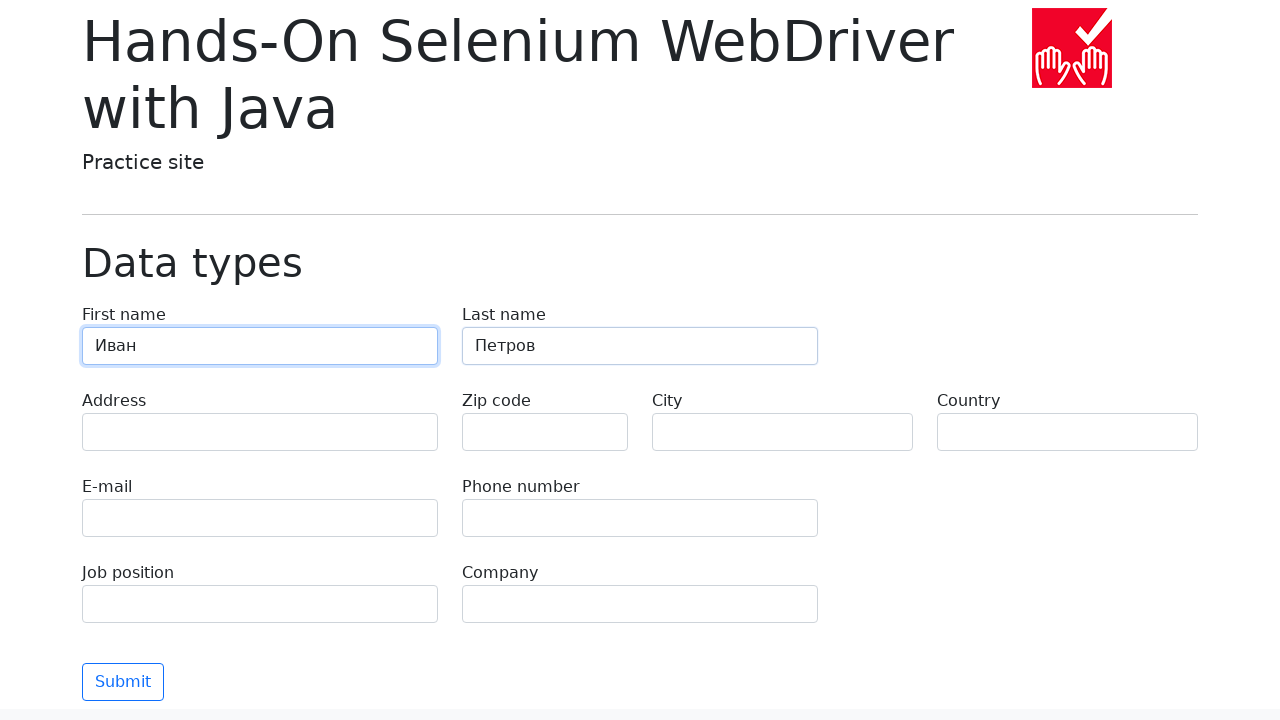

Filled address field with 'Ленина, 55-3' on input[name='address']
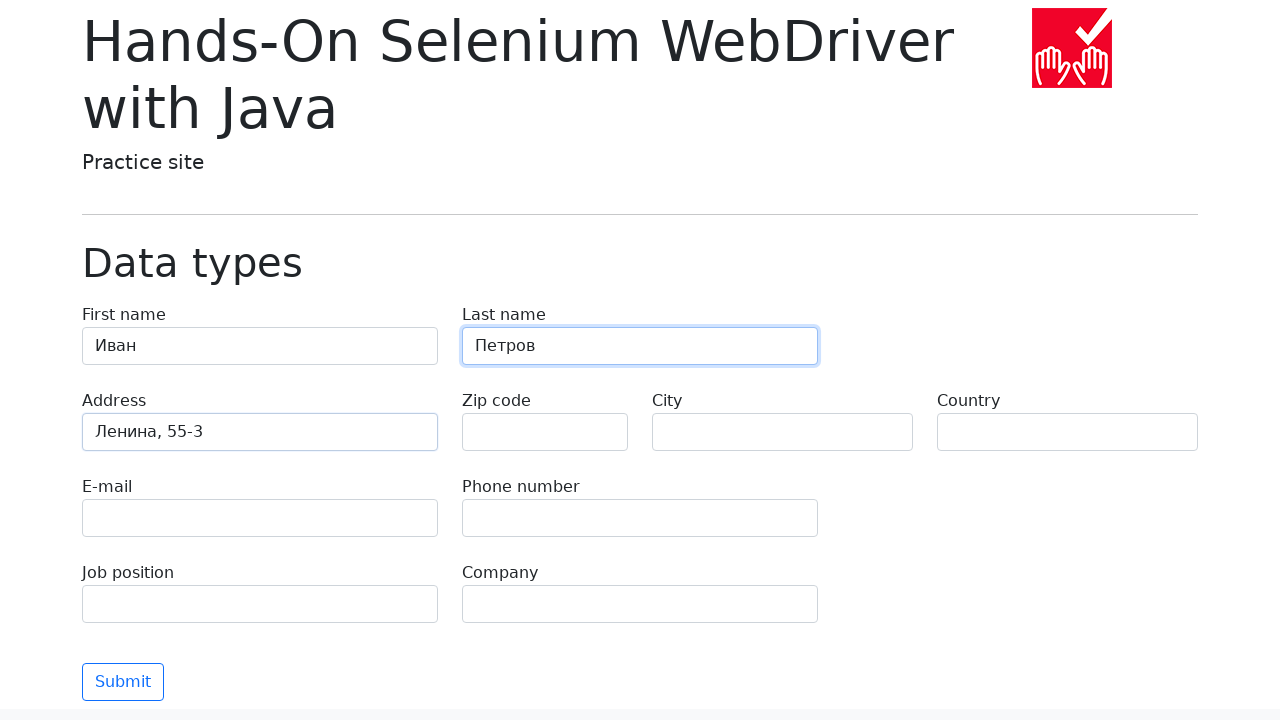

Filled city field with 'Москва' on input[name='city']
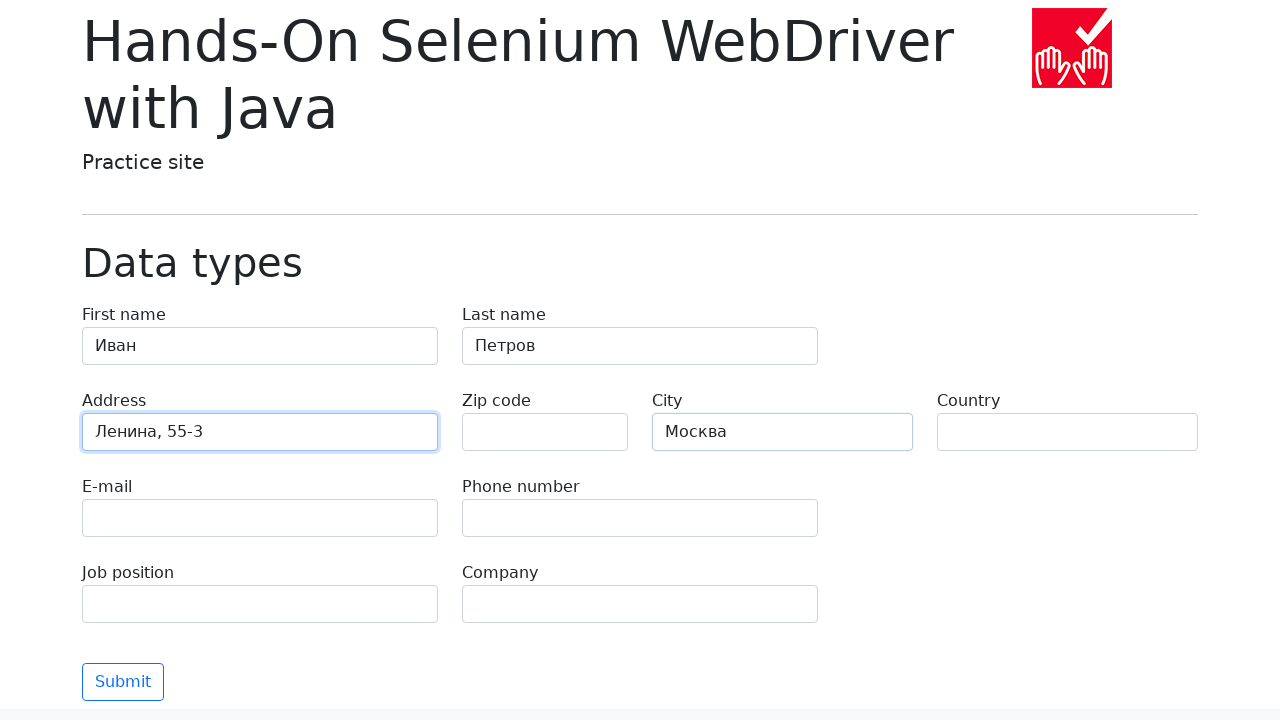

Filled country field with 'Россия' on input[name='country']
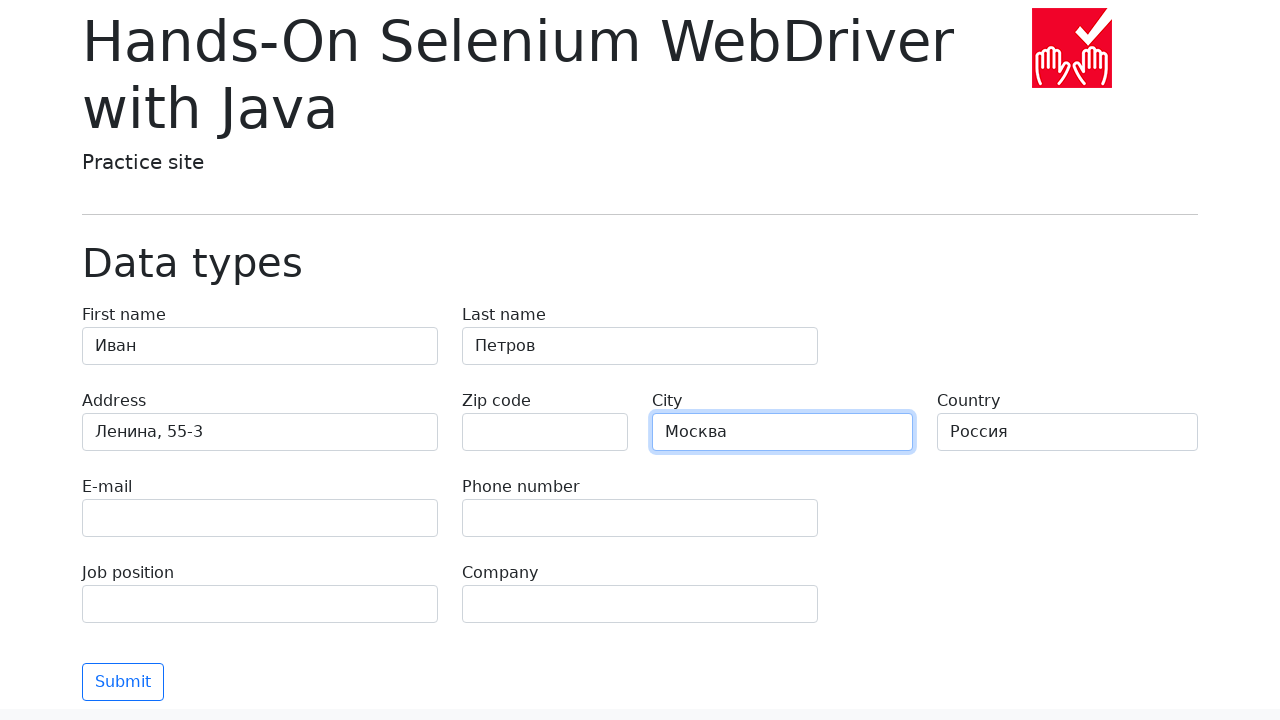

Filled email field with 'test@skypro.com' on input[name='e-mail']
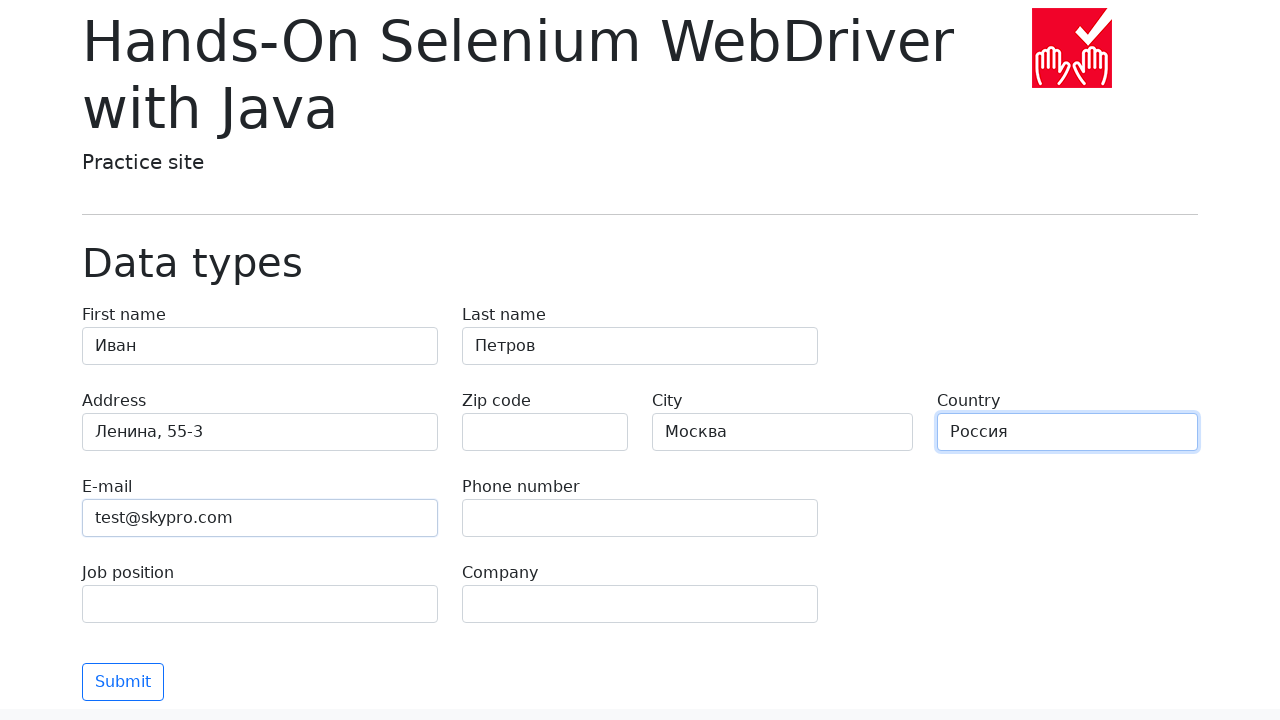

Filled phone field with '+7985899998787' on input[name='phone']
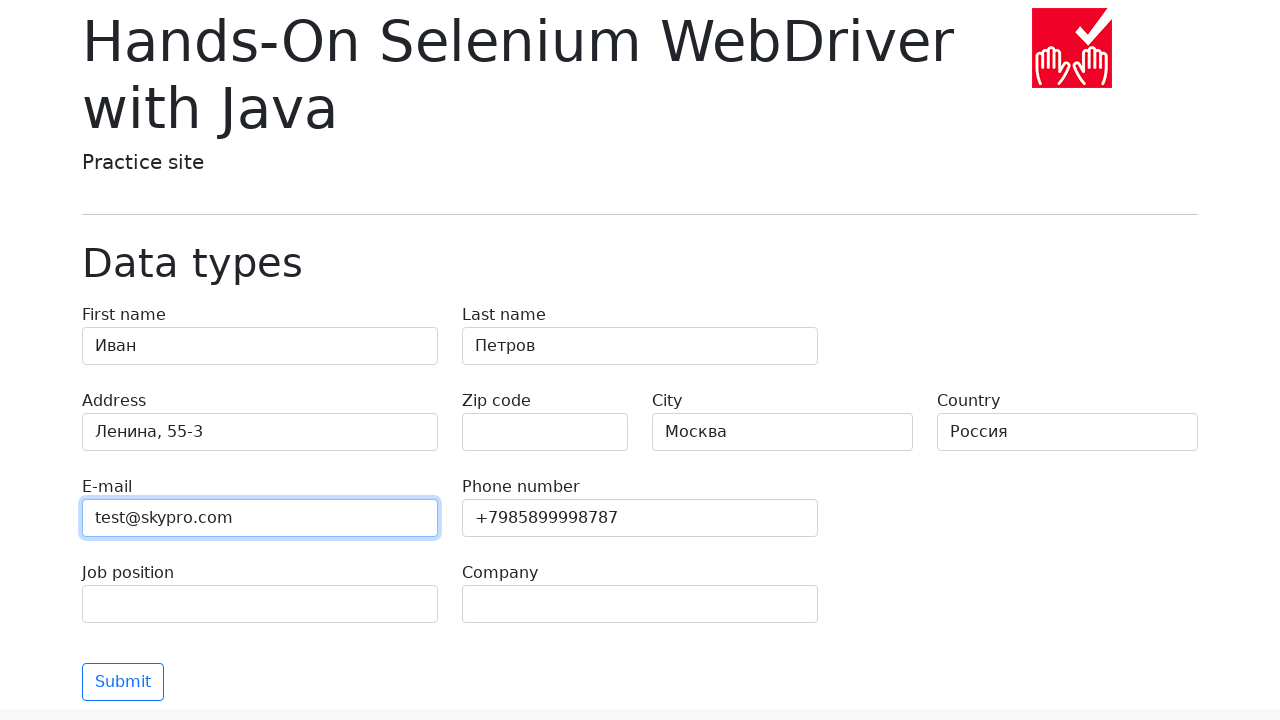

Filled job position field with 'QA' on input[name='job-position']
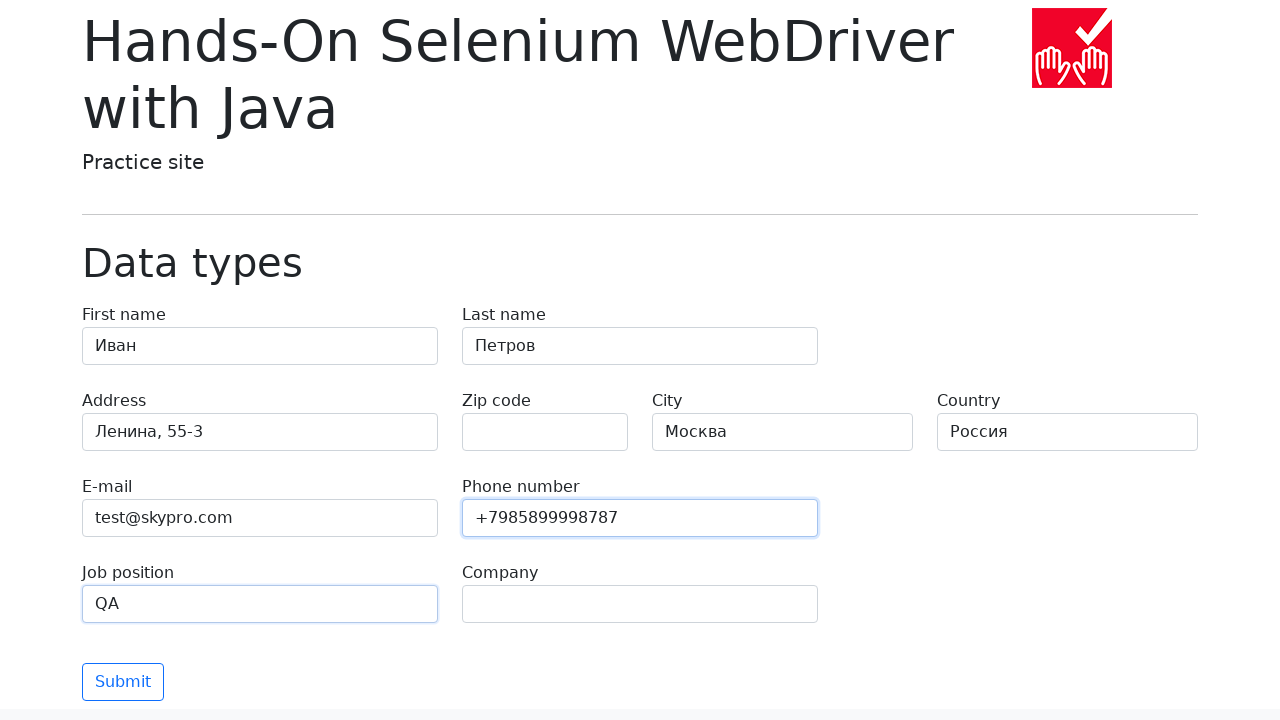

Filled company field with 'SkyPro' on input[name='company']
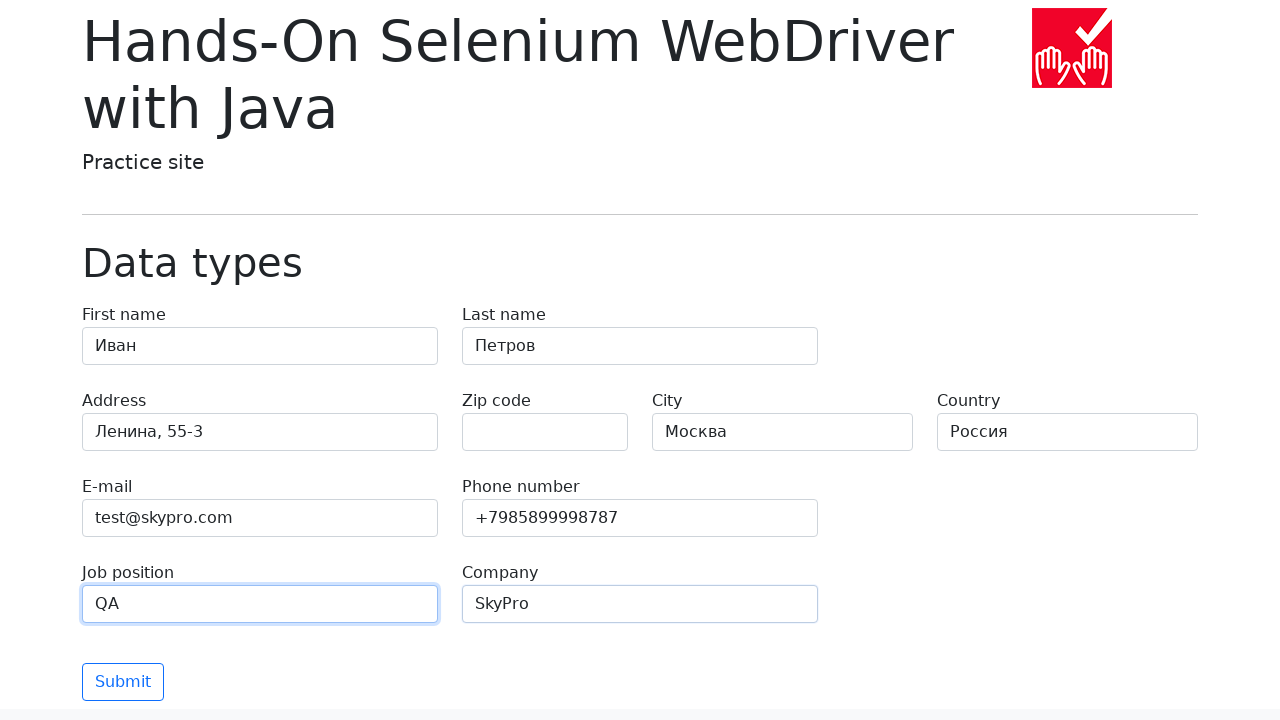

Clicked submit button to validate form at (123, 682) on button[type='submit']
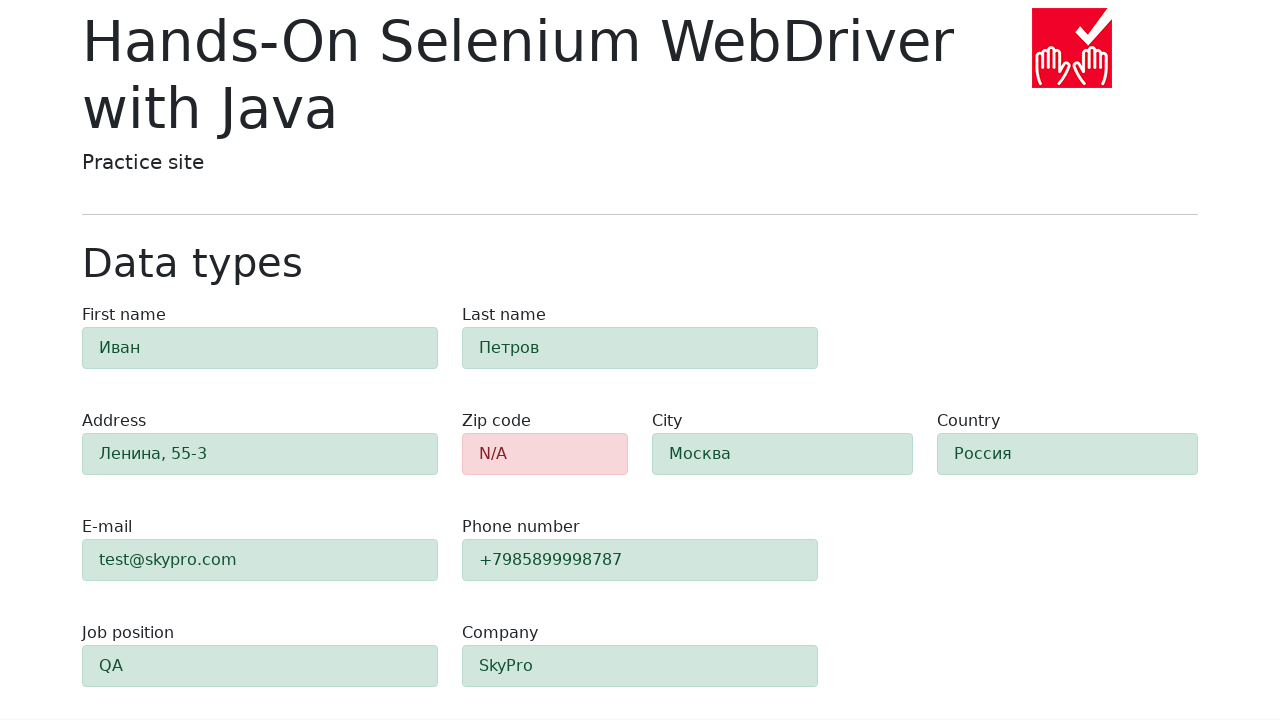

Form validation completed and zip code field alert became visible
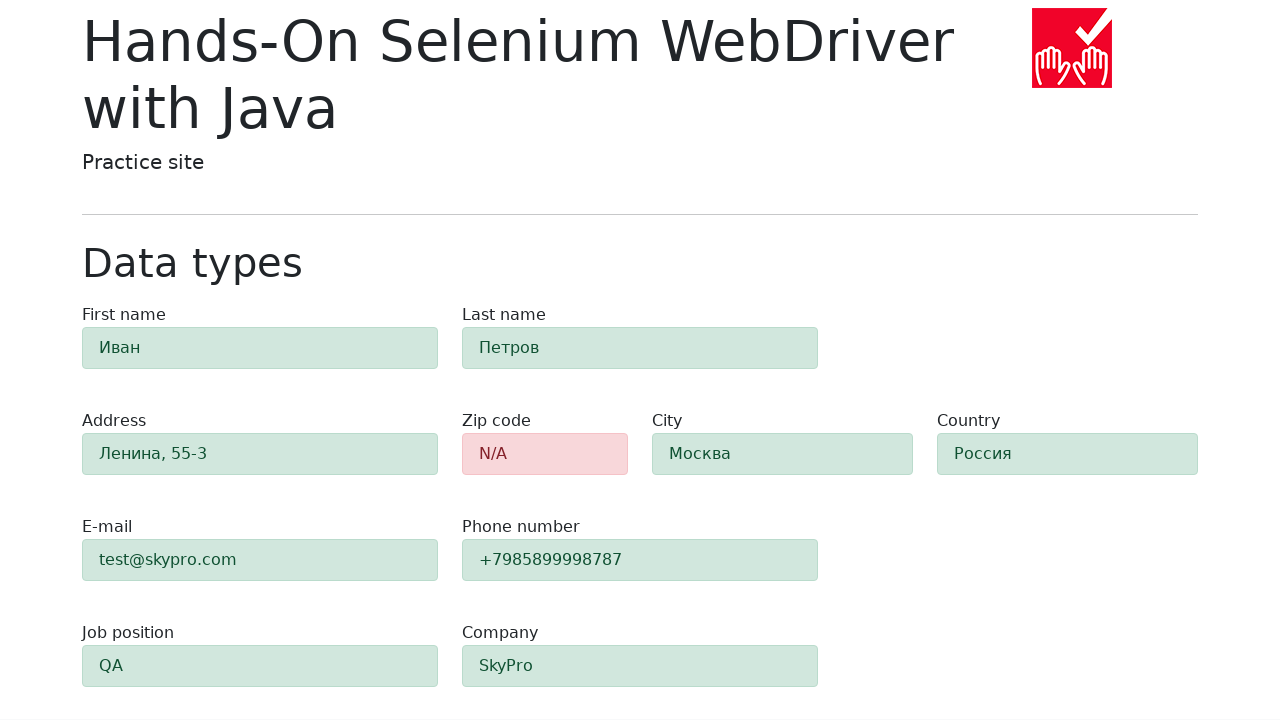

Retrieved zip code field class attribute
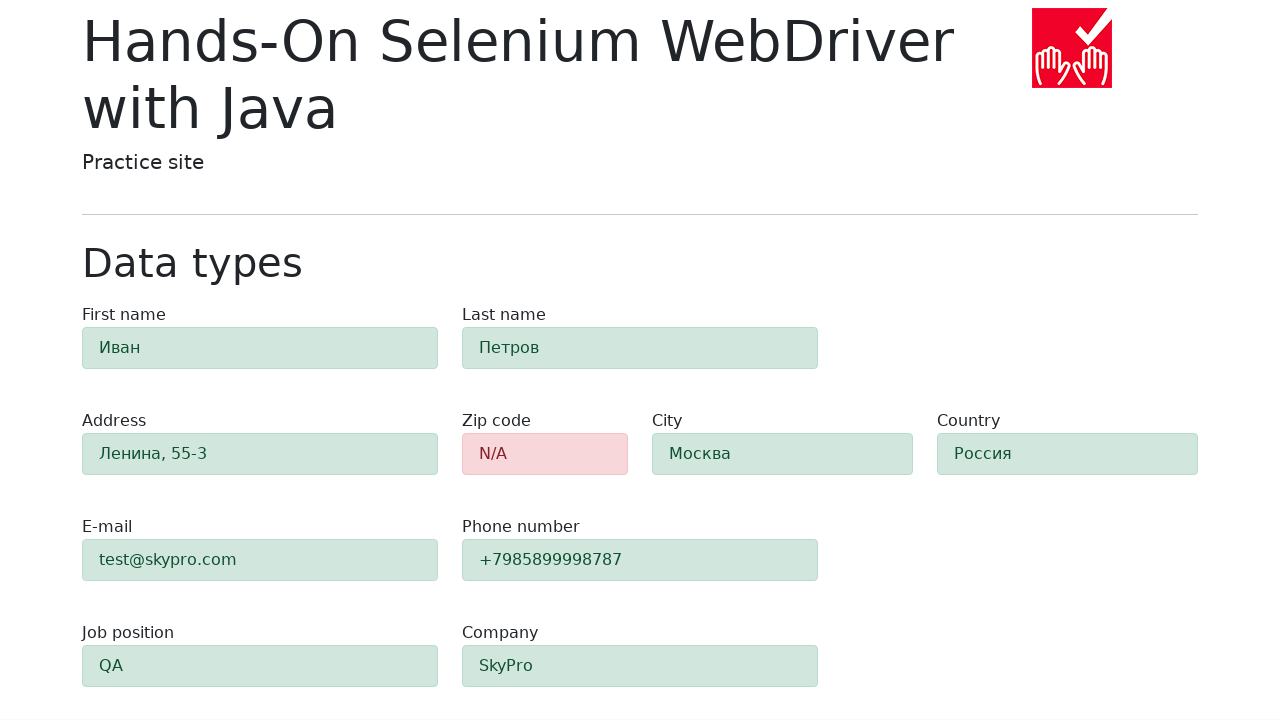

Verified zip code field has alert-danger error styling
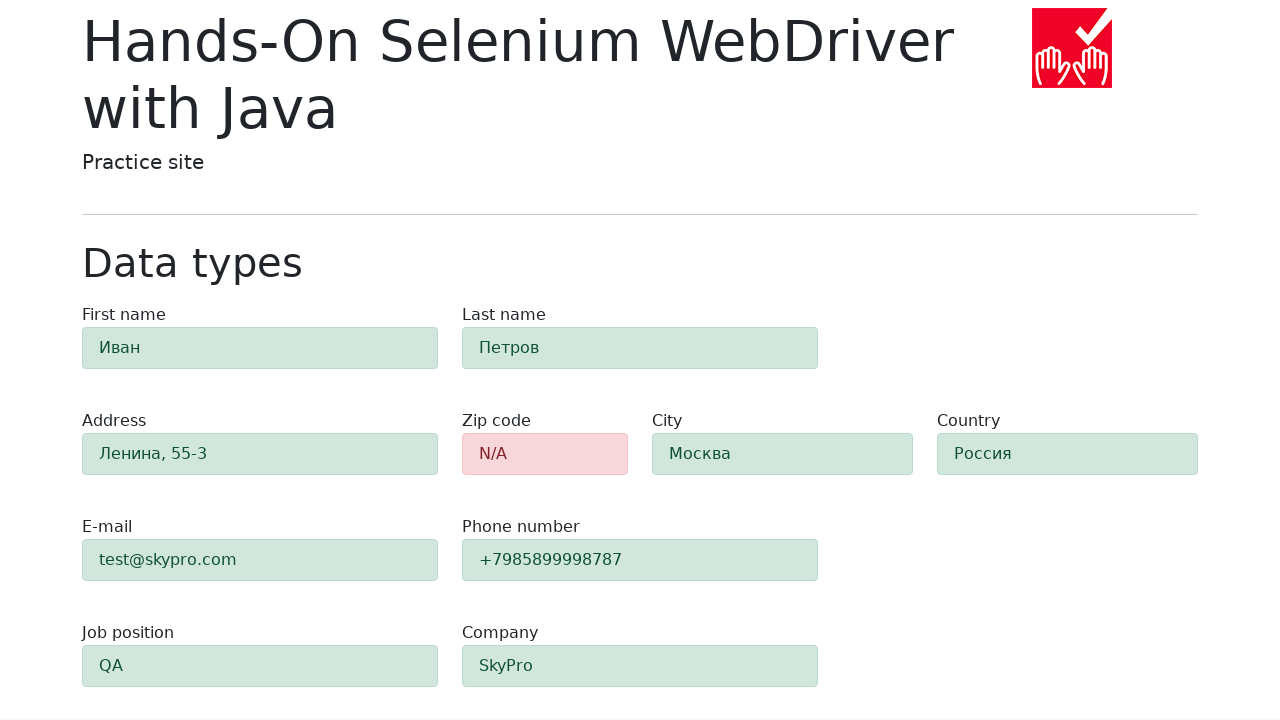

Retrieved class attribute for field #first-name
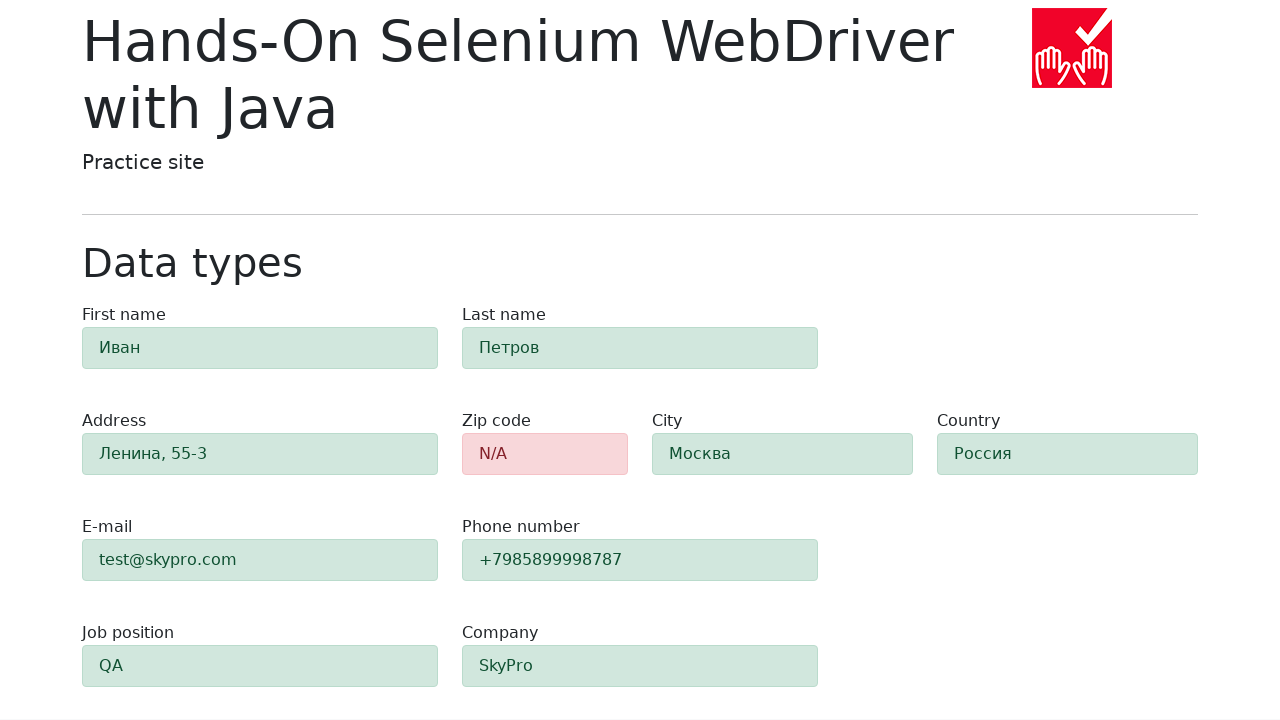

Verified field #first-name has alert-success styling
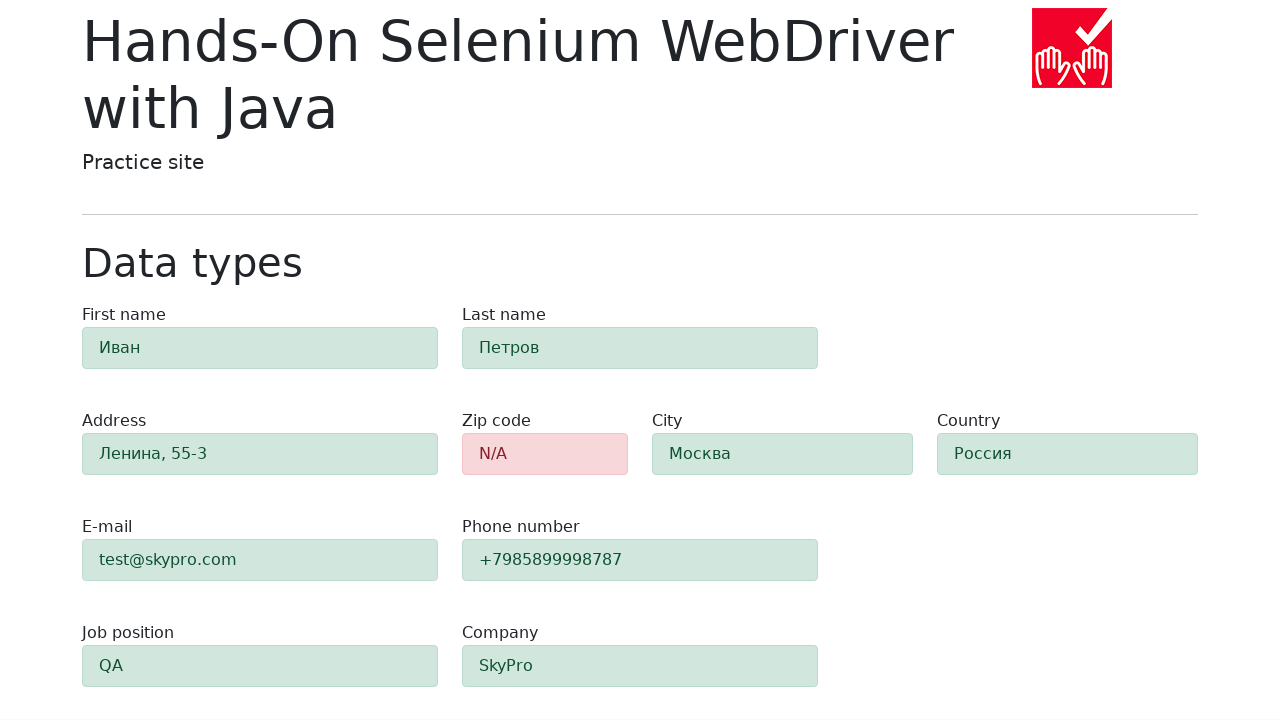

Retrieved class attribute for field #last-name
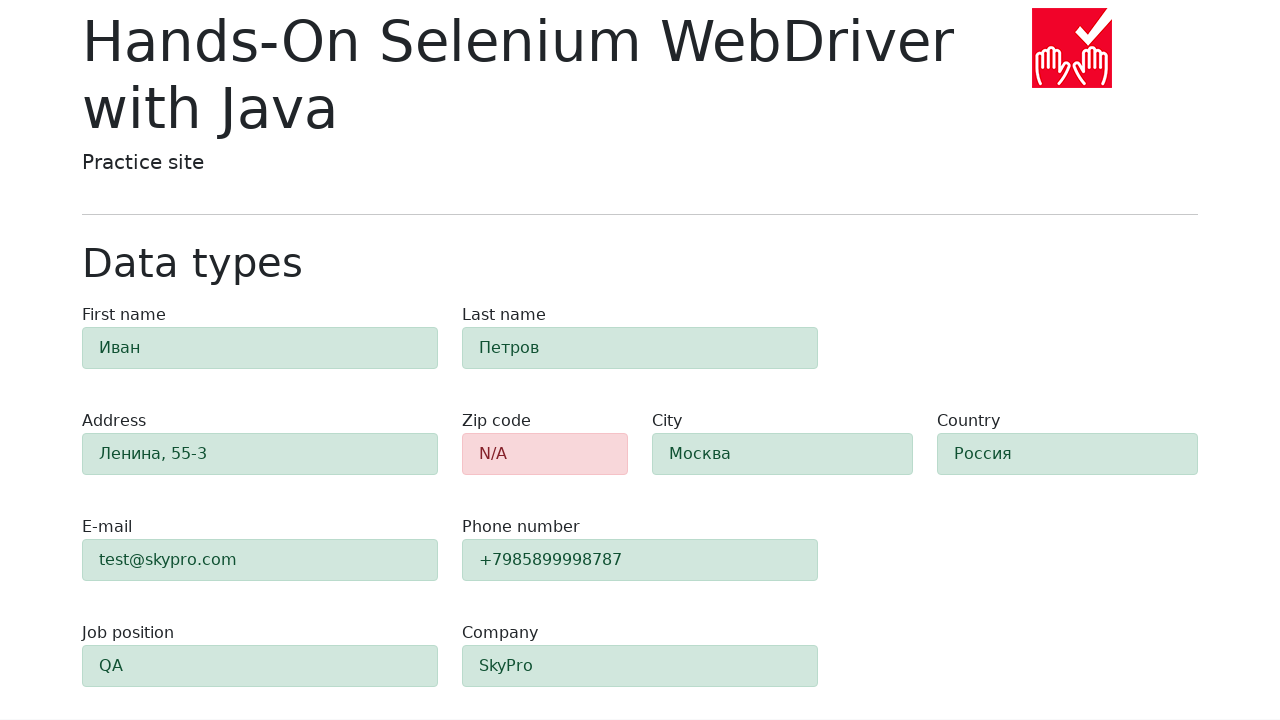

Verified field #last-name has alert-success styling
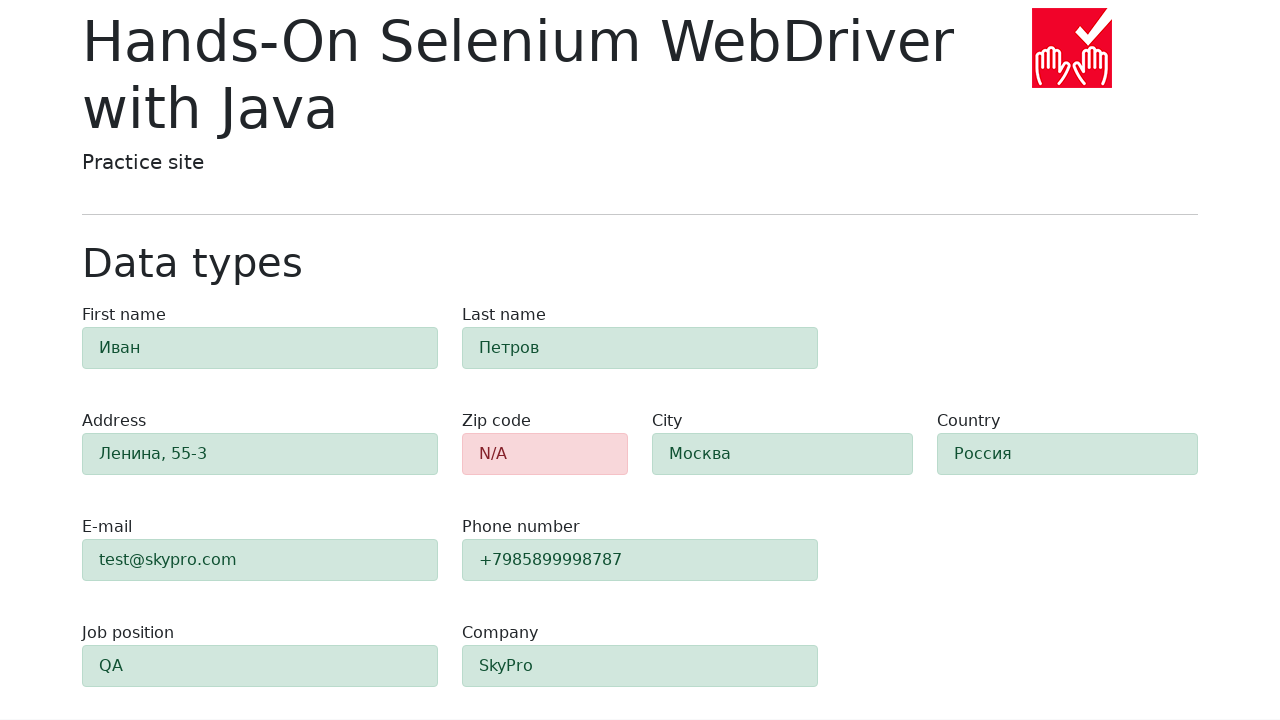

Retrieved class attribute for field #address
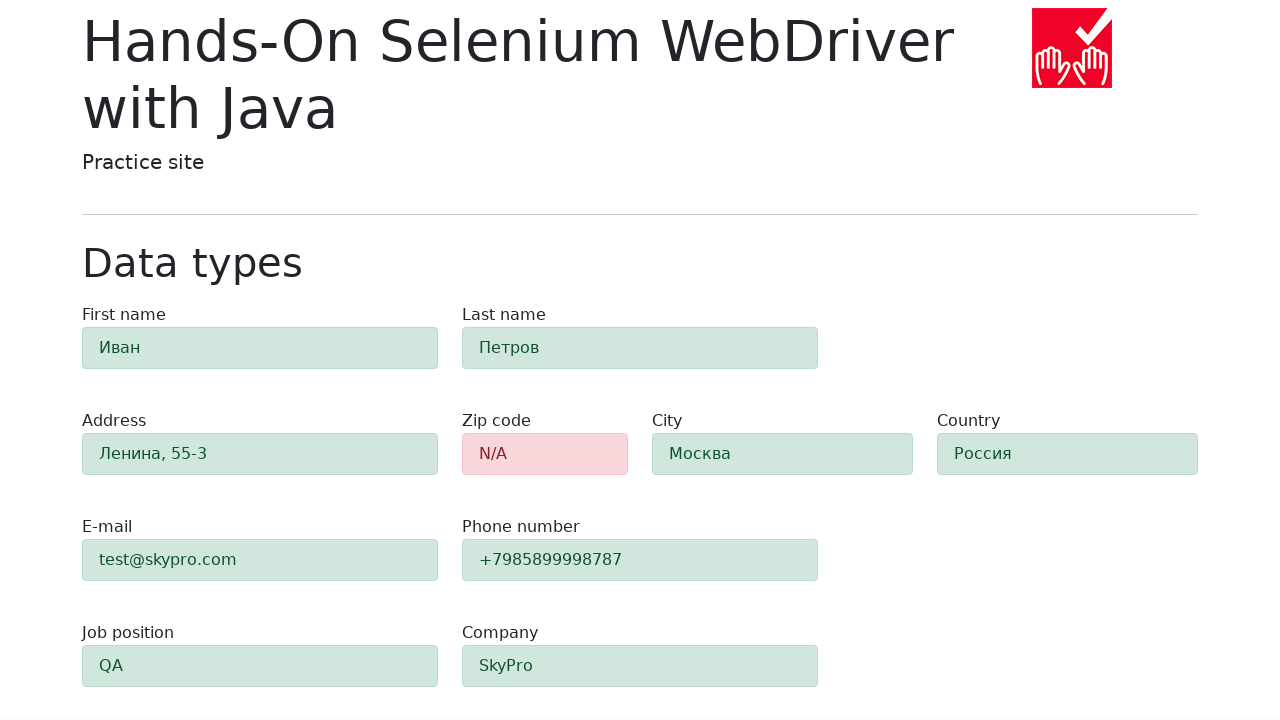

Verified field #address has alert-success styling
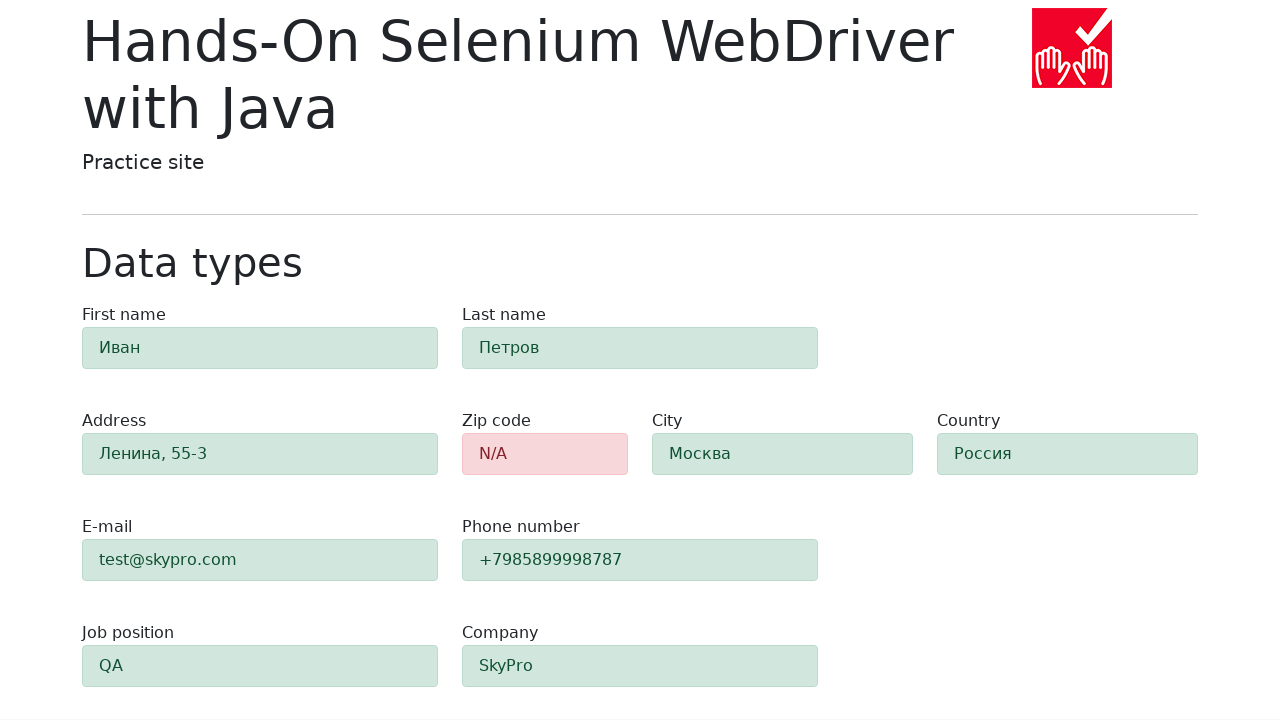

Retrieved class attribute for field #city
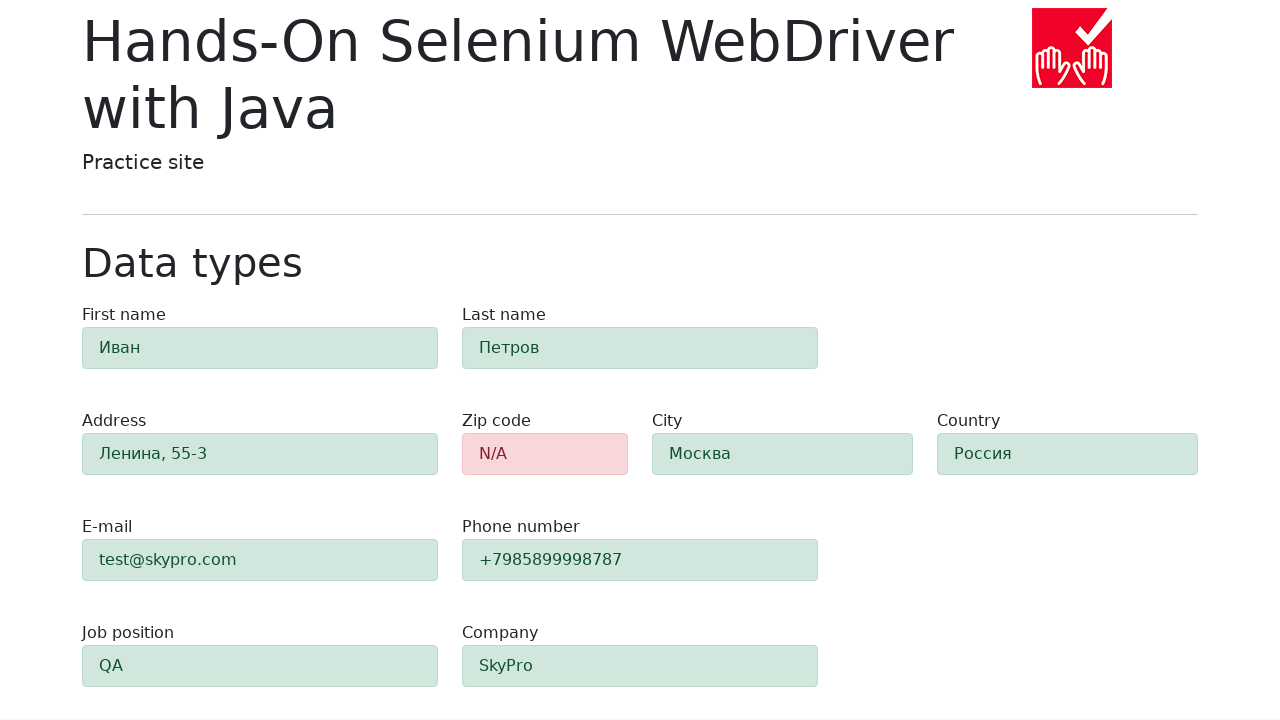

Verified field #city has alert-success styling
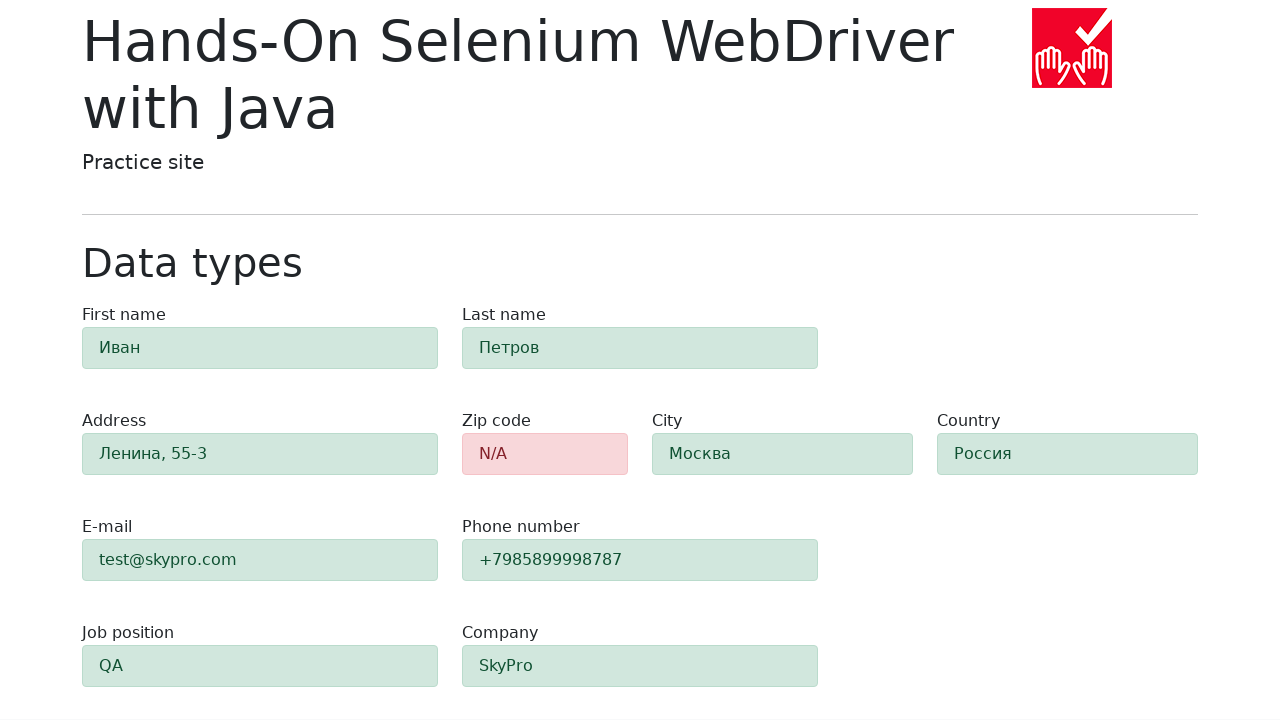

Retrieved class attribute for field #country
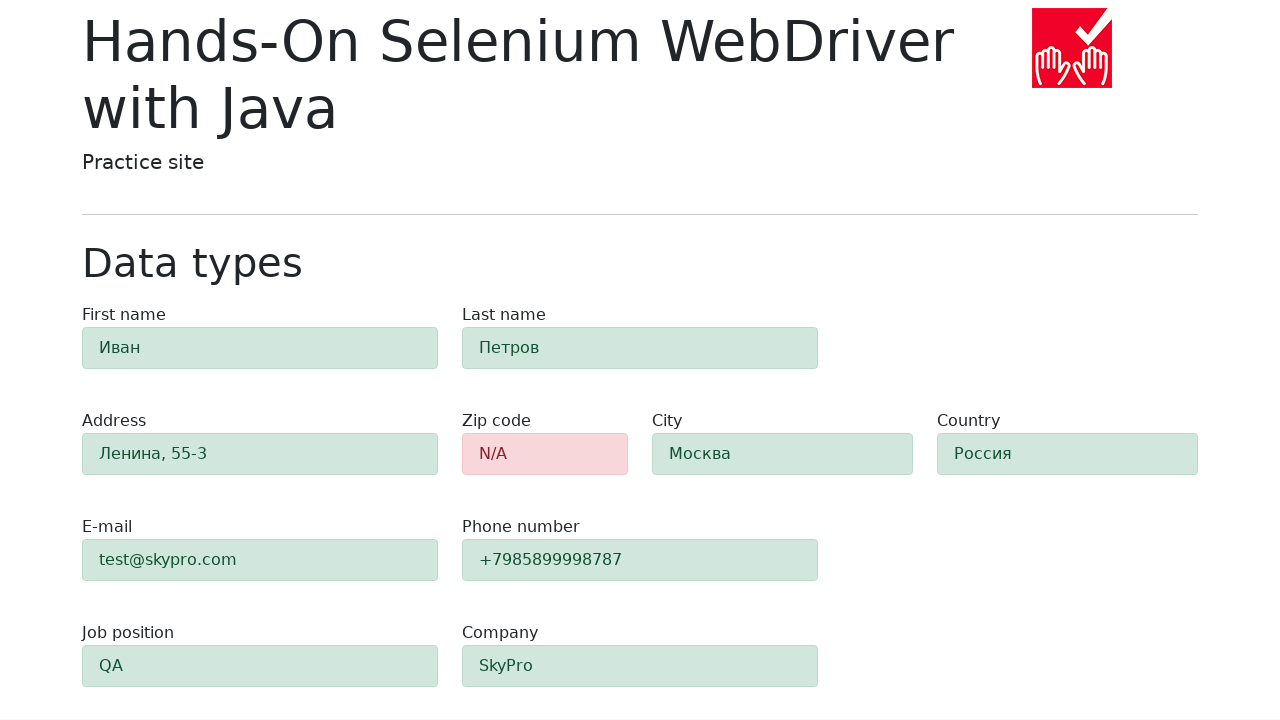

Verified field #country has alert-success styling
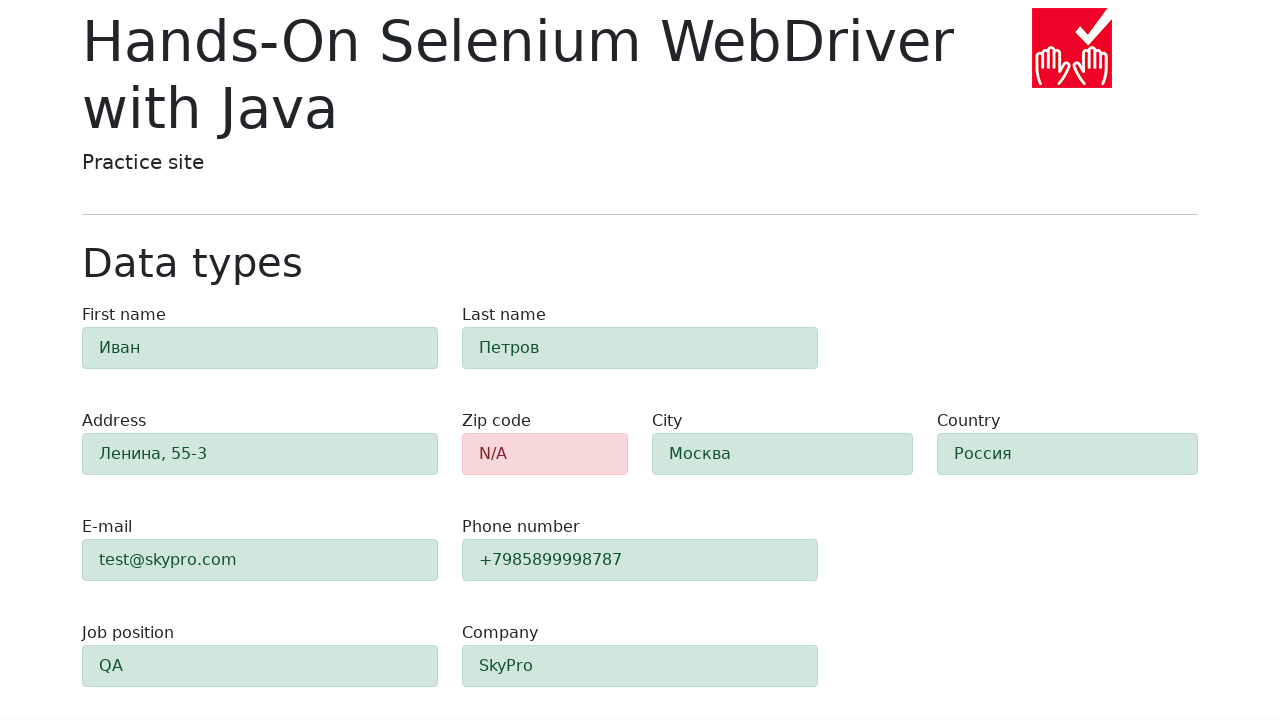

Retrieved class attribute for field #e-mail
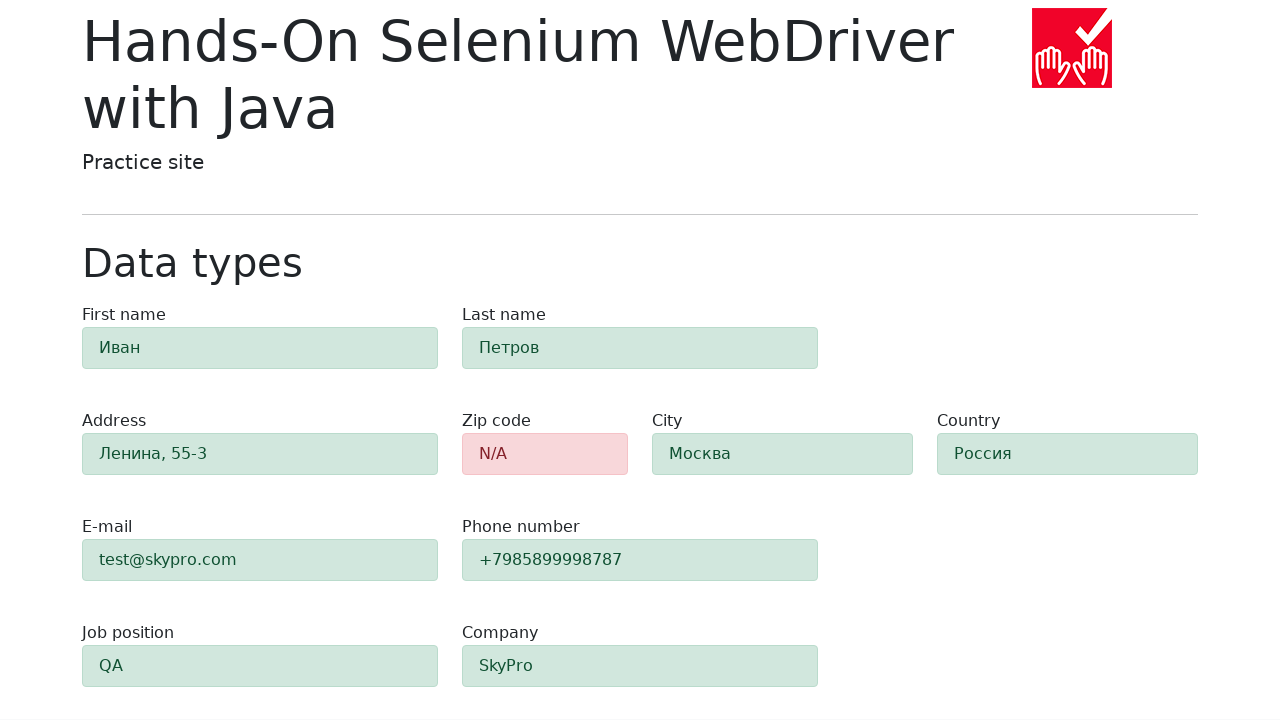

Verified field #e-mail has alert-success styling
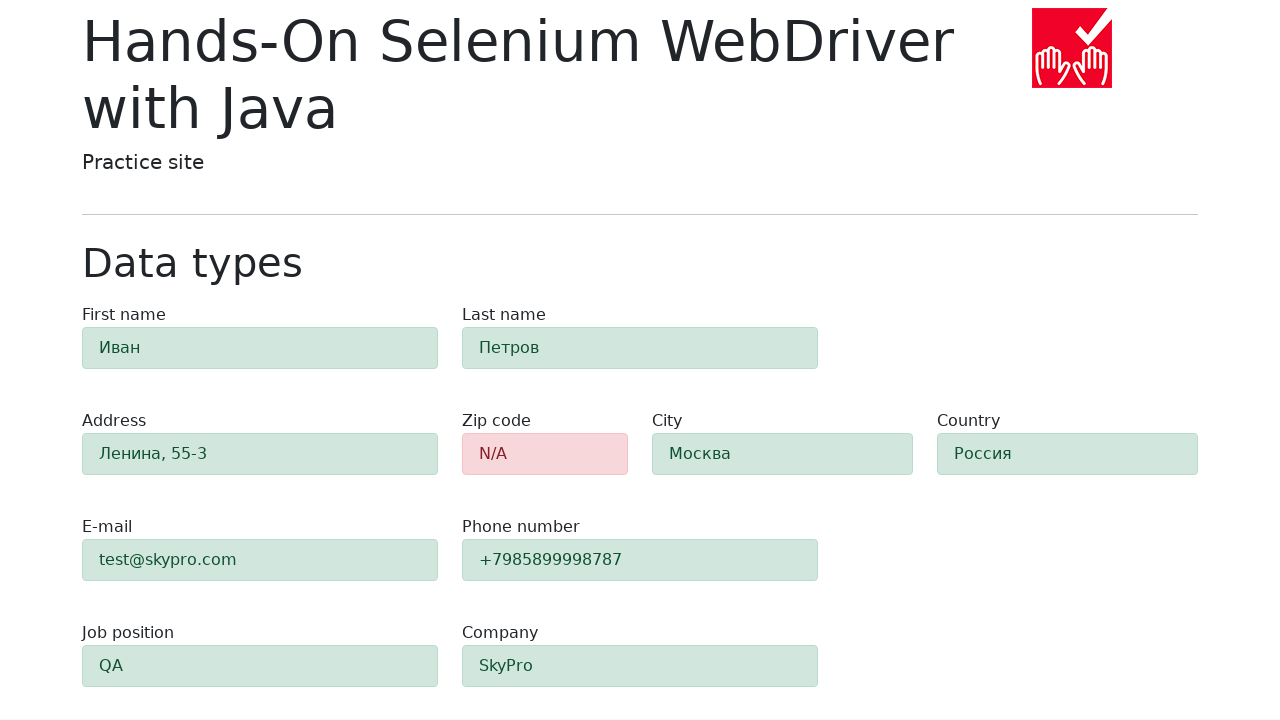

Retrieved class attribute for field #phone
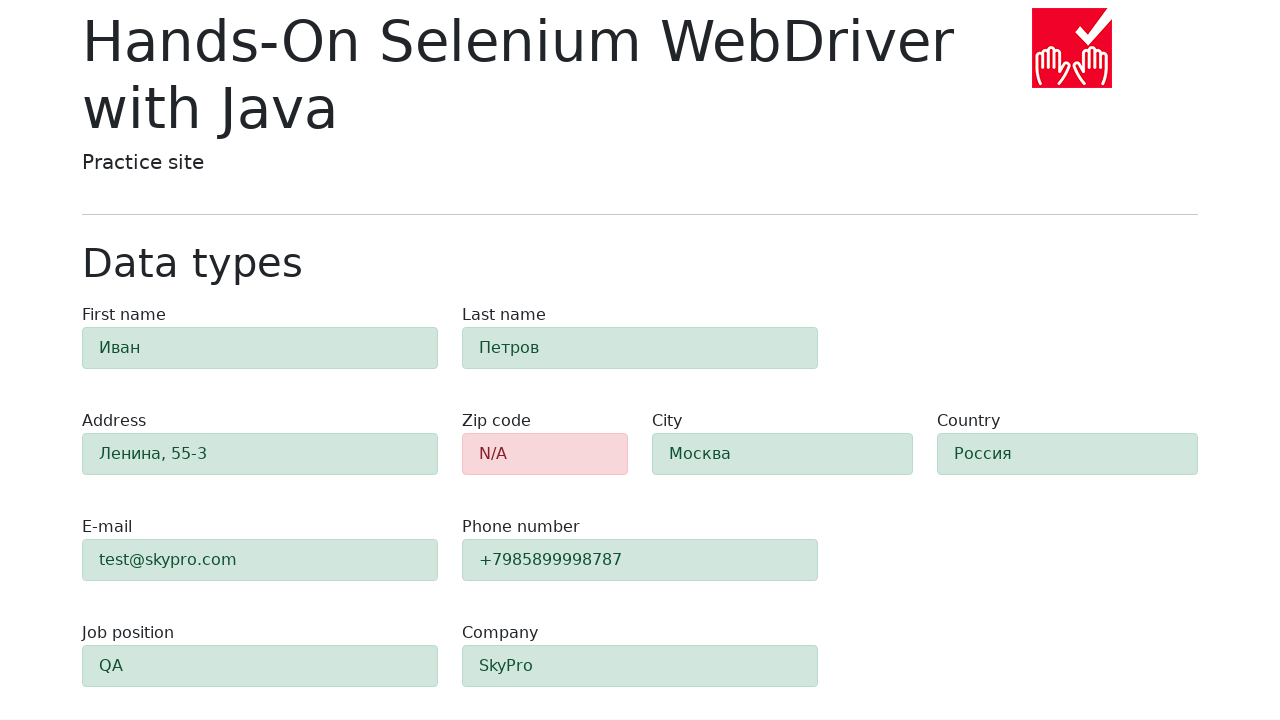

Verified field #phone has alert-success styling
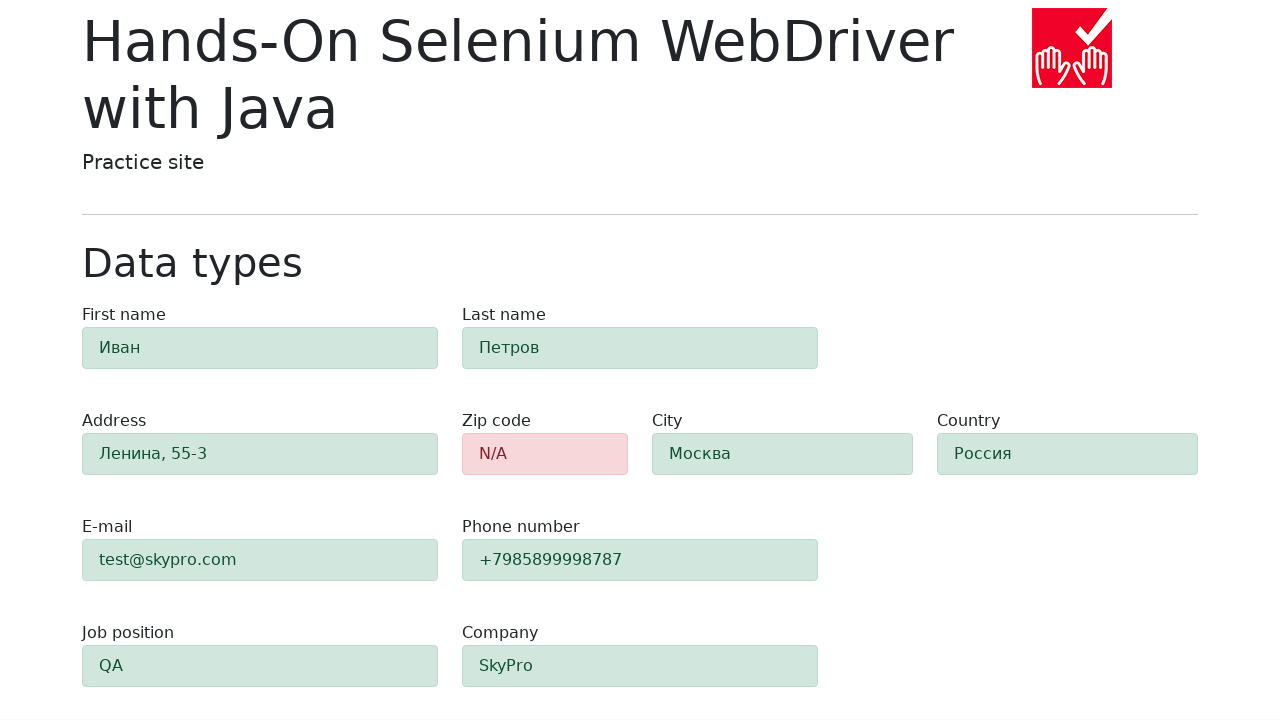

Retrieved class attribute for field #company
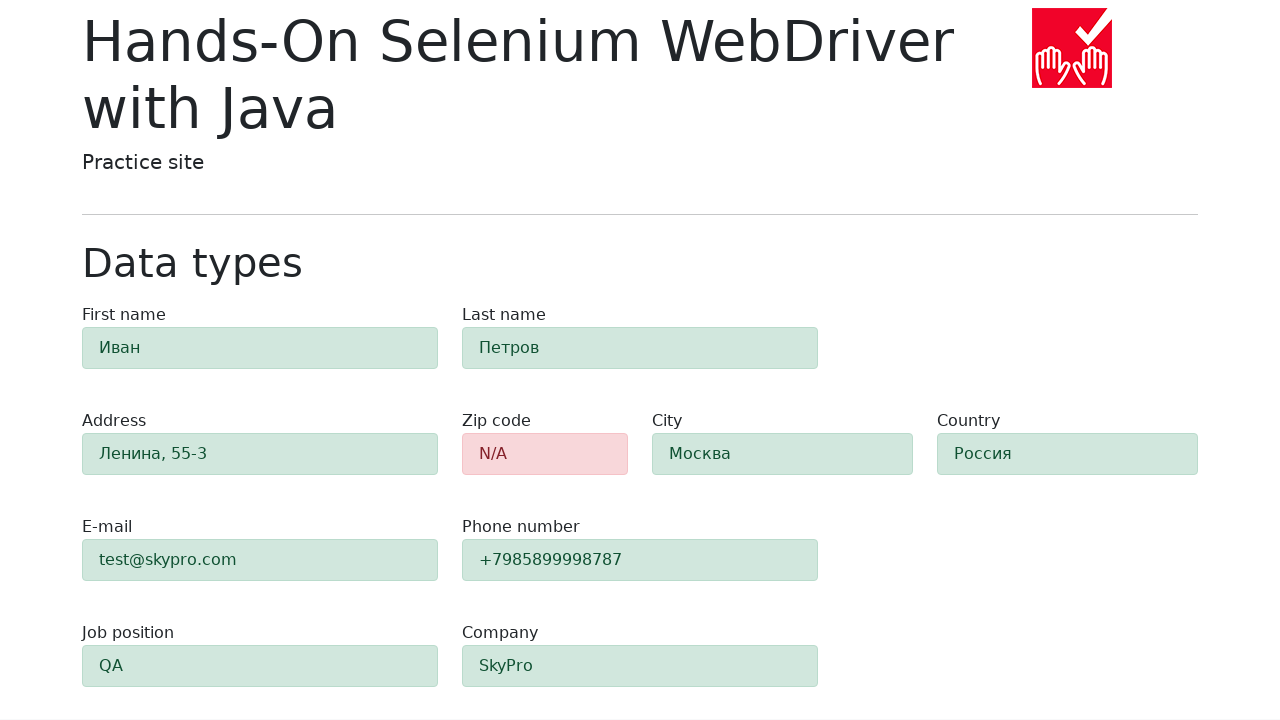

Verified field #company has alert-success styling
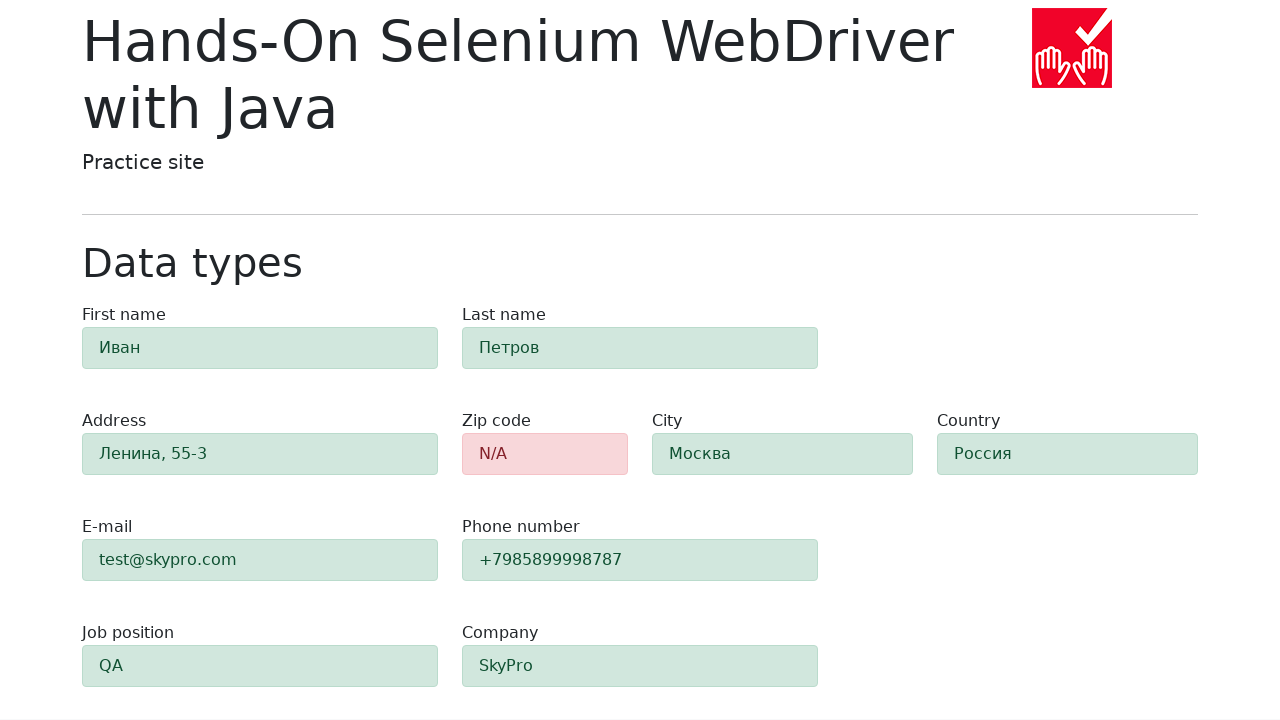

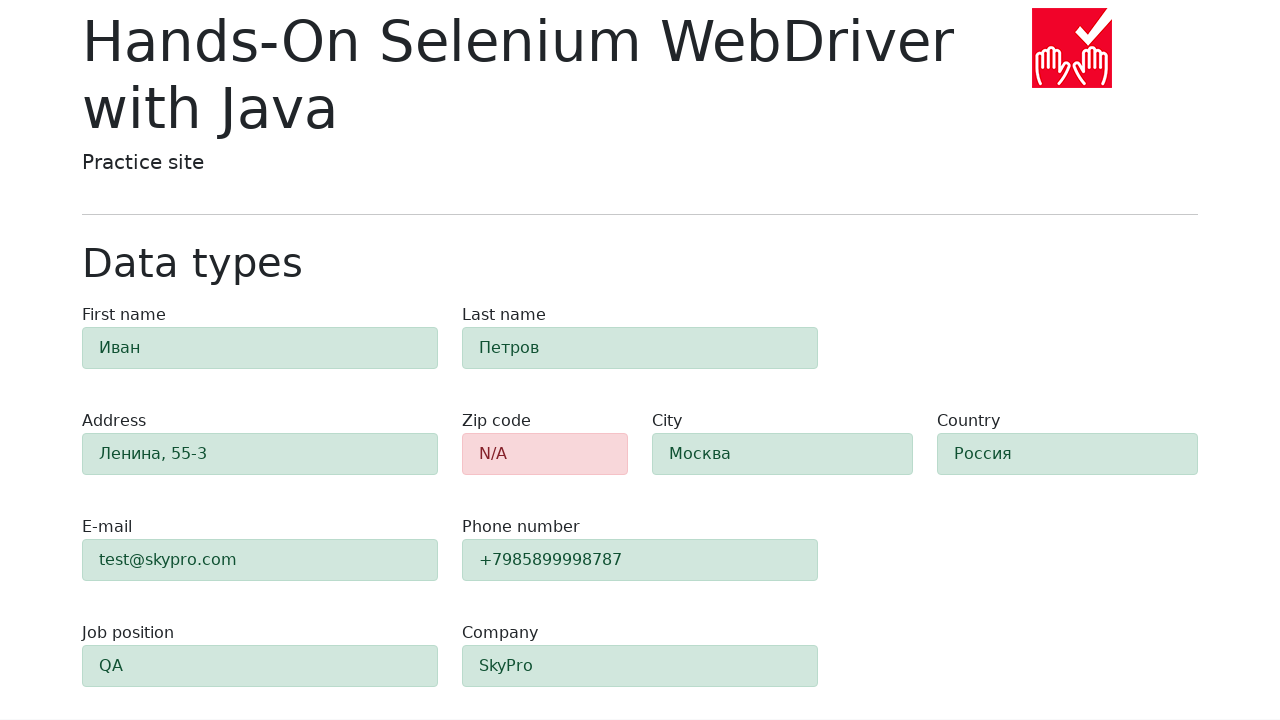